Tests keyboard interactions including typing text, selecting text with Shift+Arrow keys, deleting with Backspace, and typing replacement text in an input field.

Starting URL: https://the-internet.herokuapp.com/key_presses

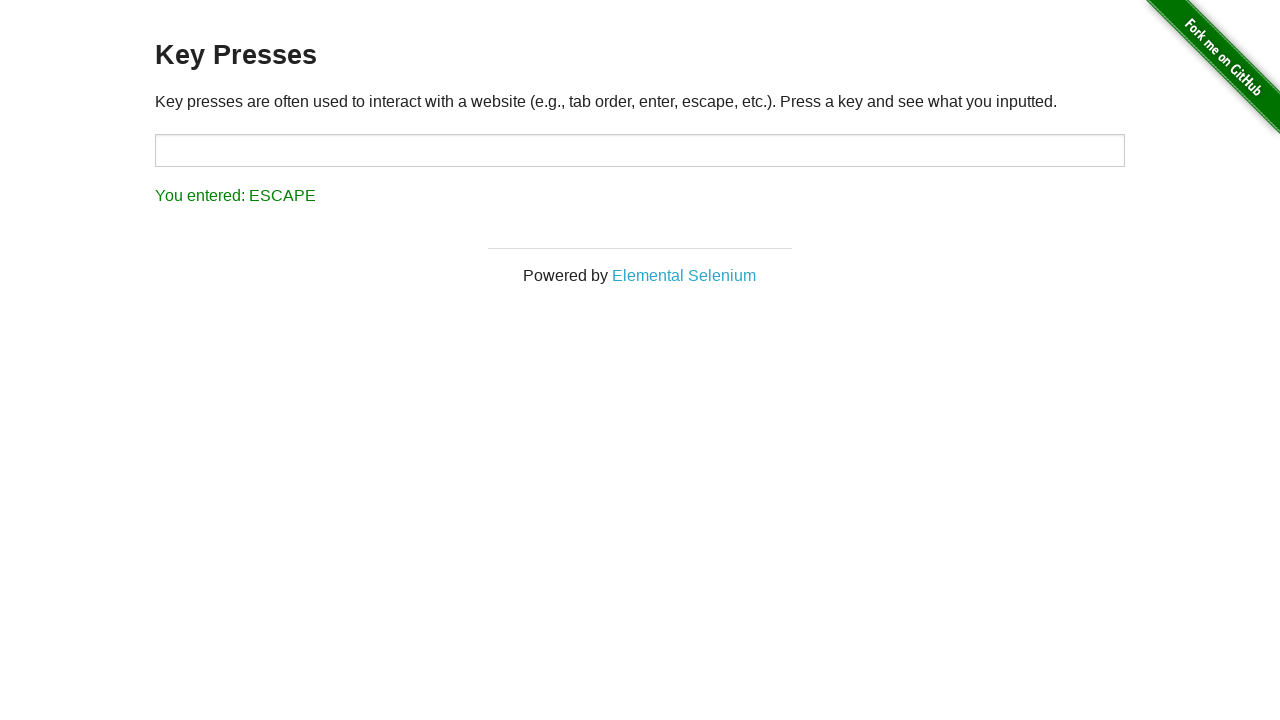

Clicked on input field to focus it at (640, 150) on input
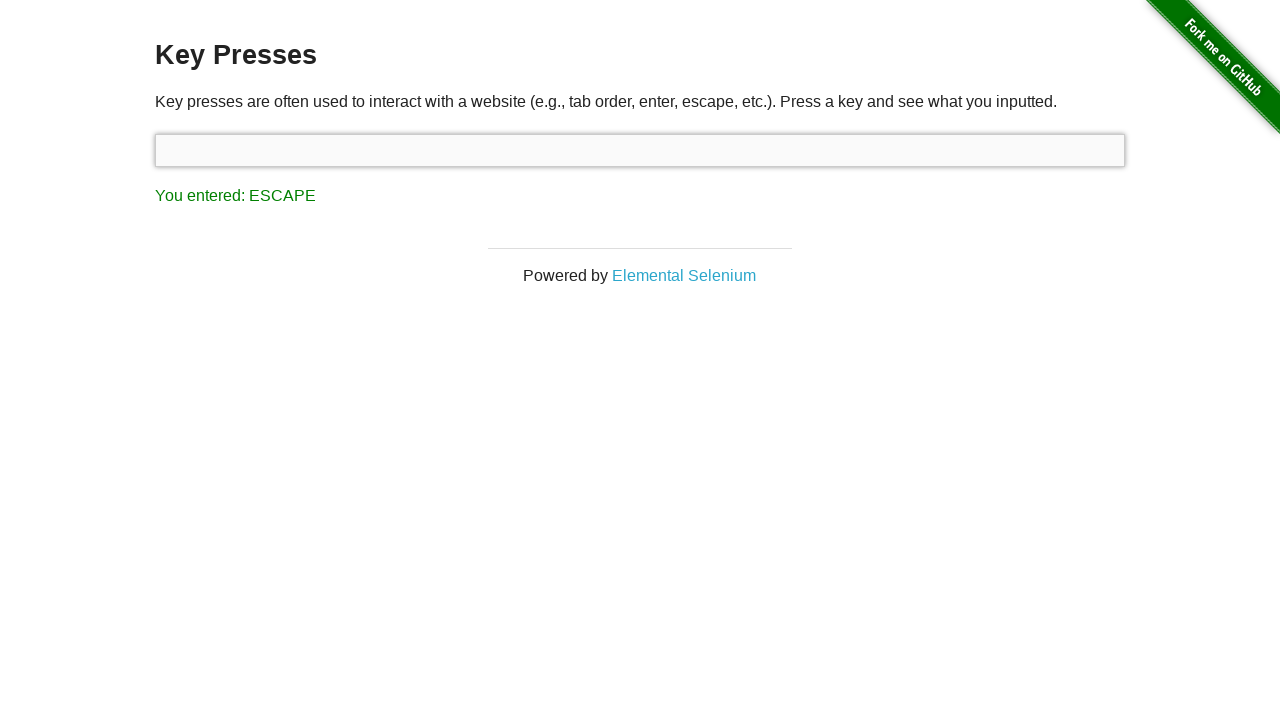

Typed initial text 'one does not simply exit vim'
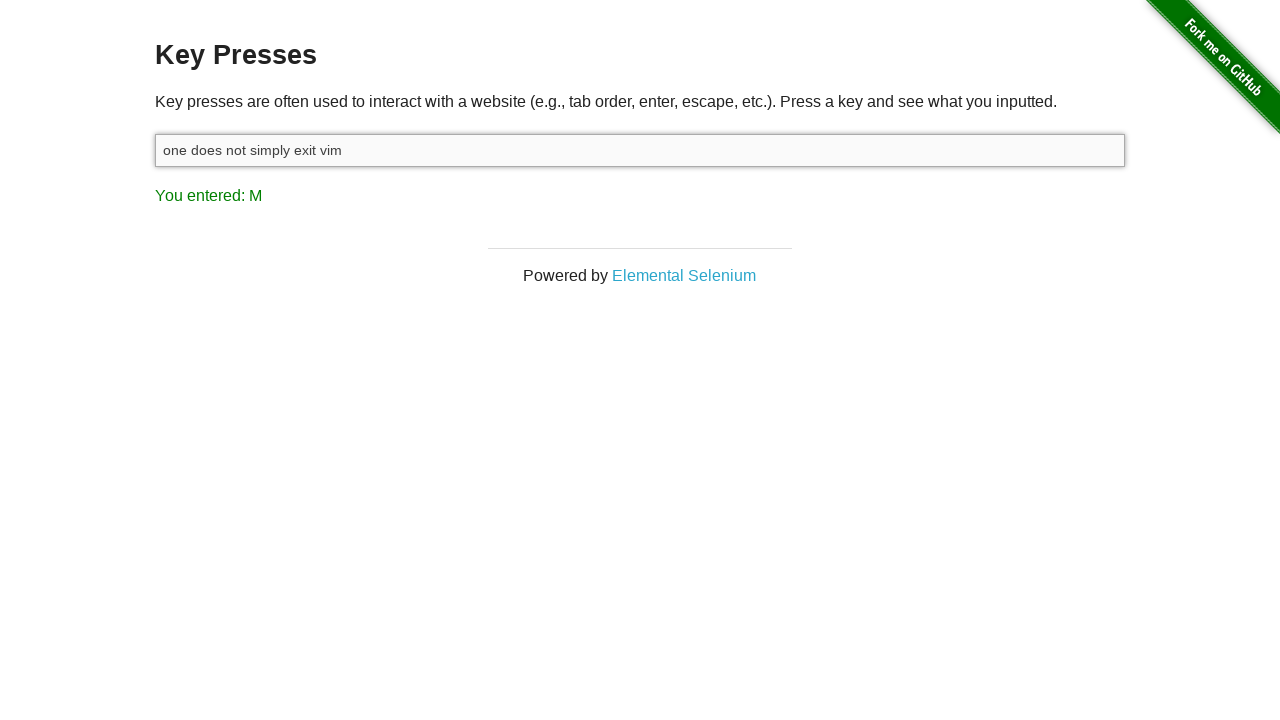

Held Shift key to begin text selection
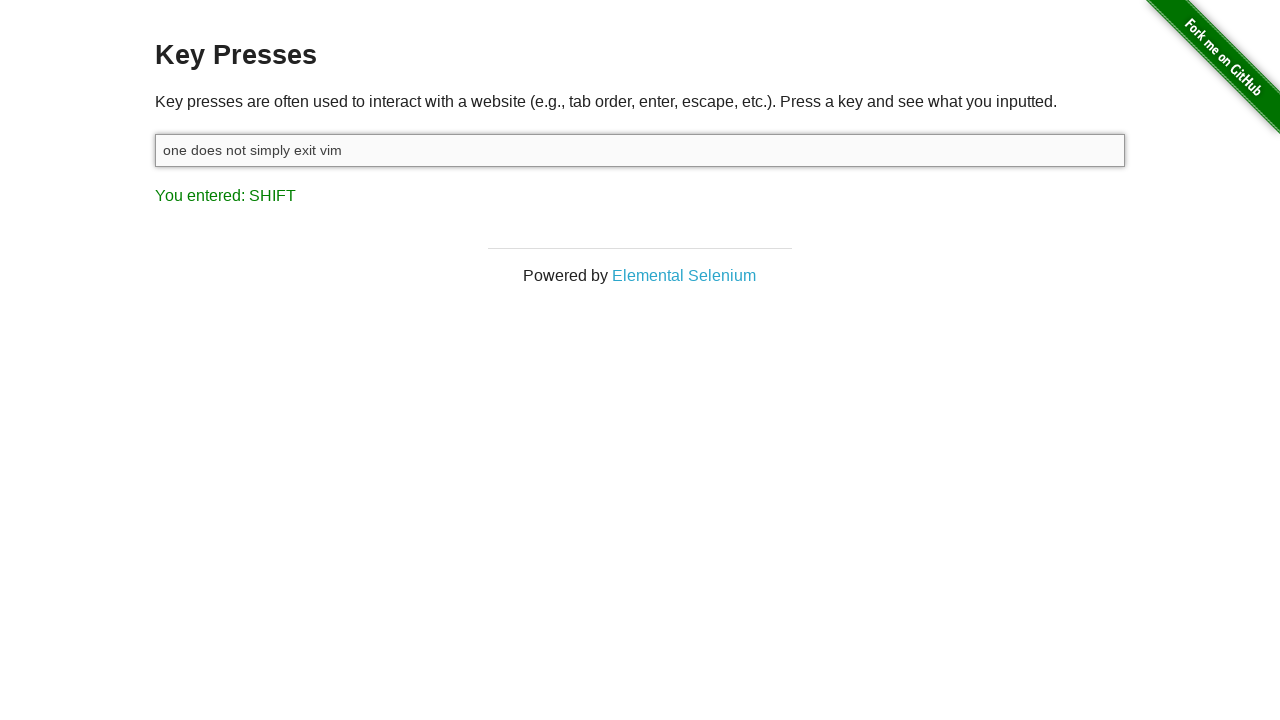

Selected ' exit vim' text using Shift+ArrowLeft (9 keypresses)
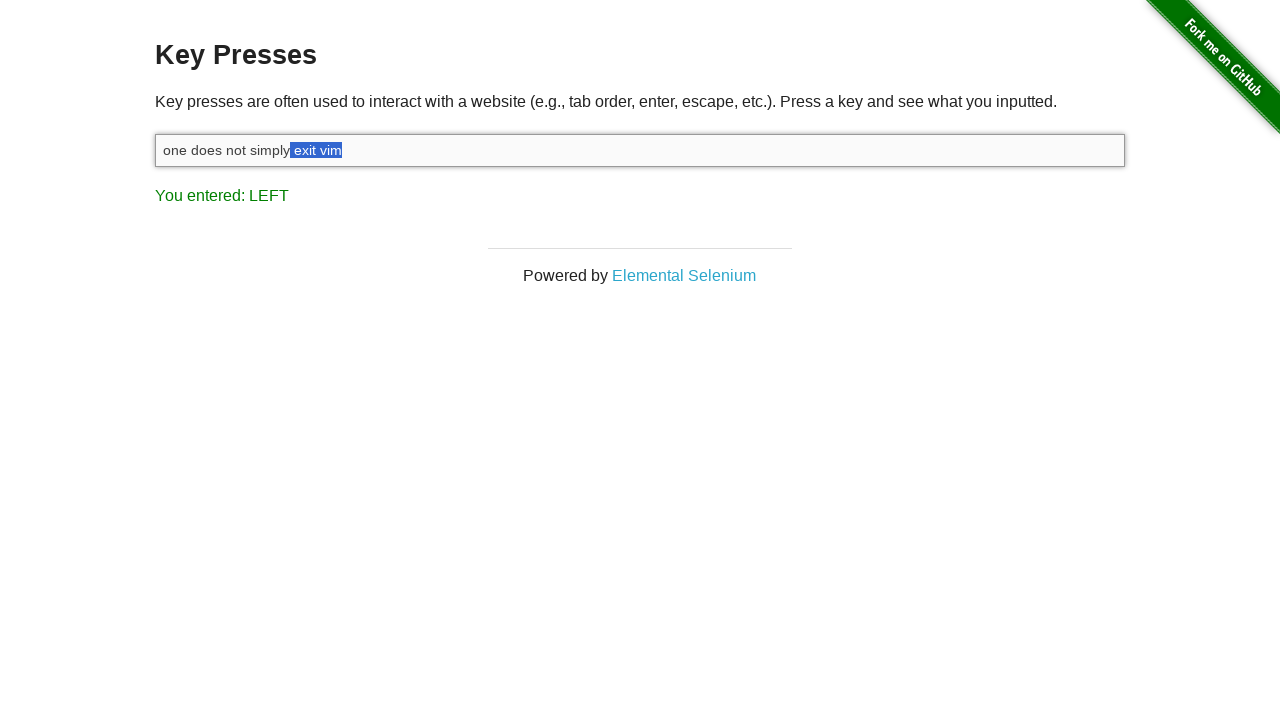

Released Shift key to end text selection
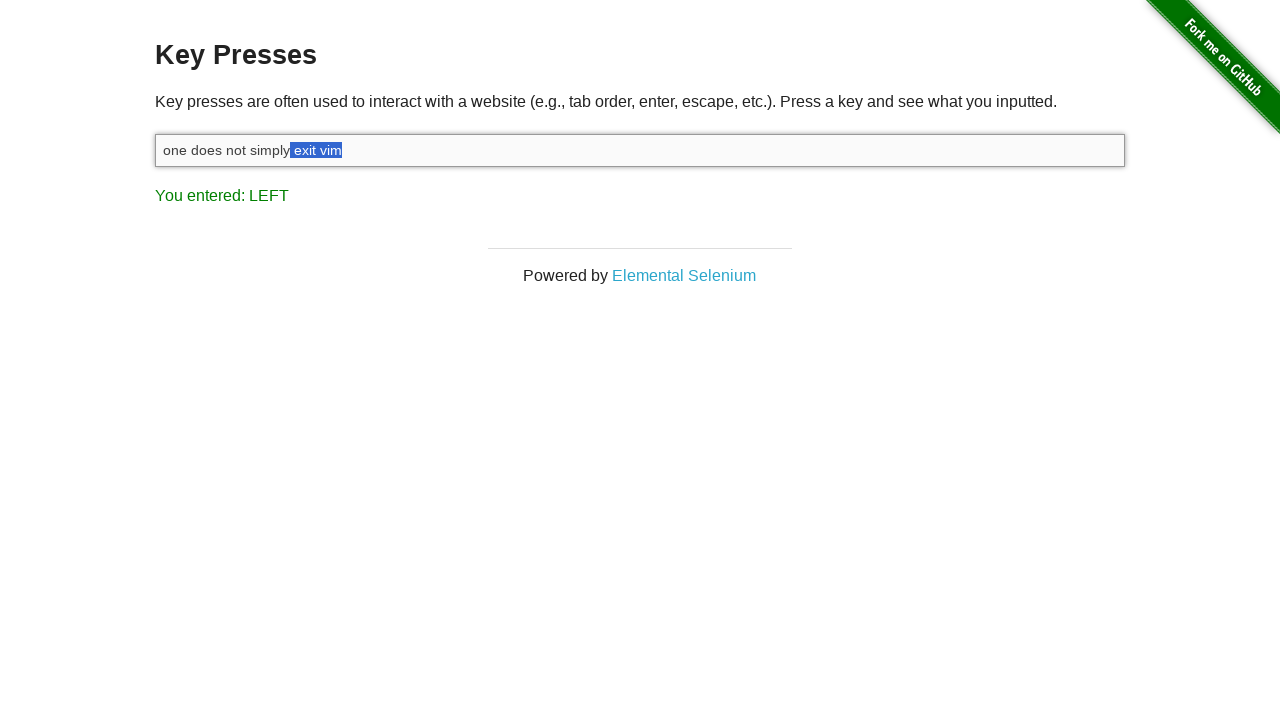

Deleted selected text using Backspace
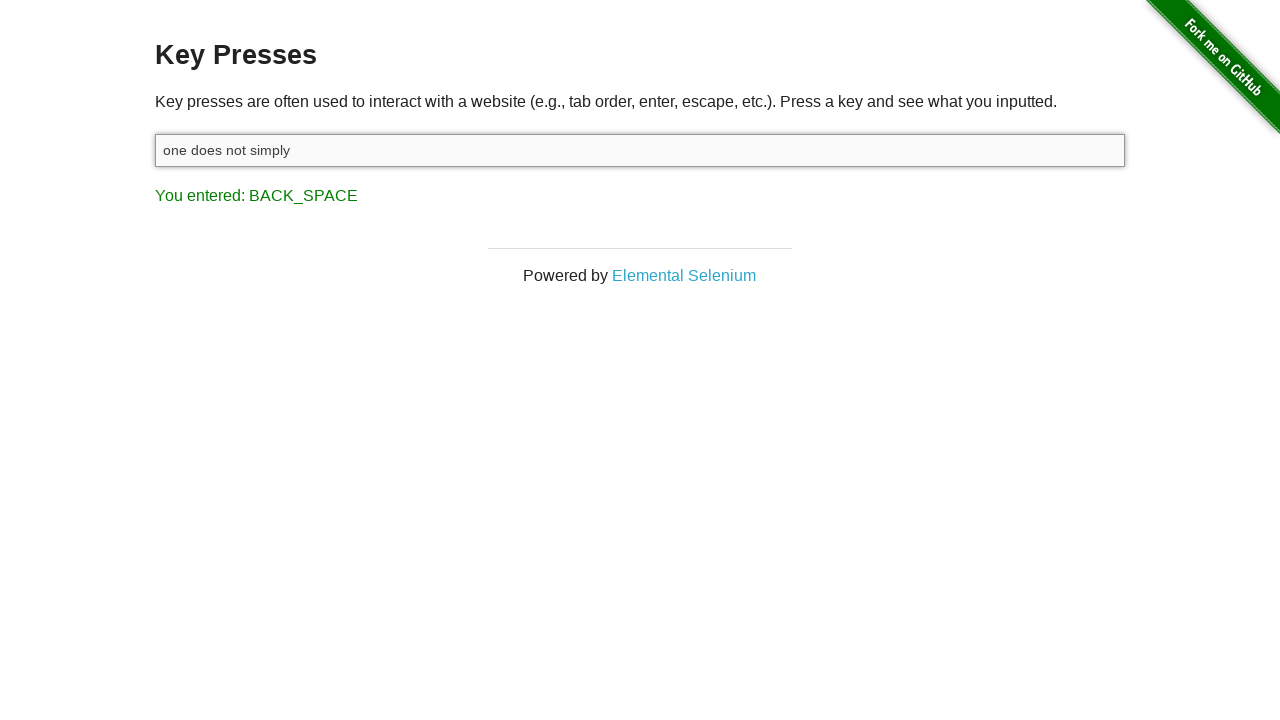

Typed replacement text ' walk into mordor'
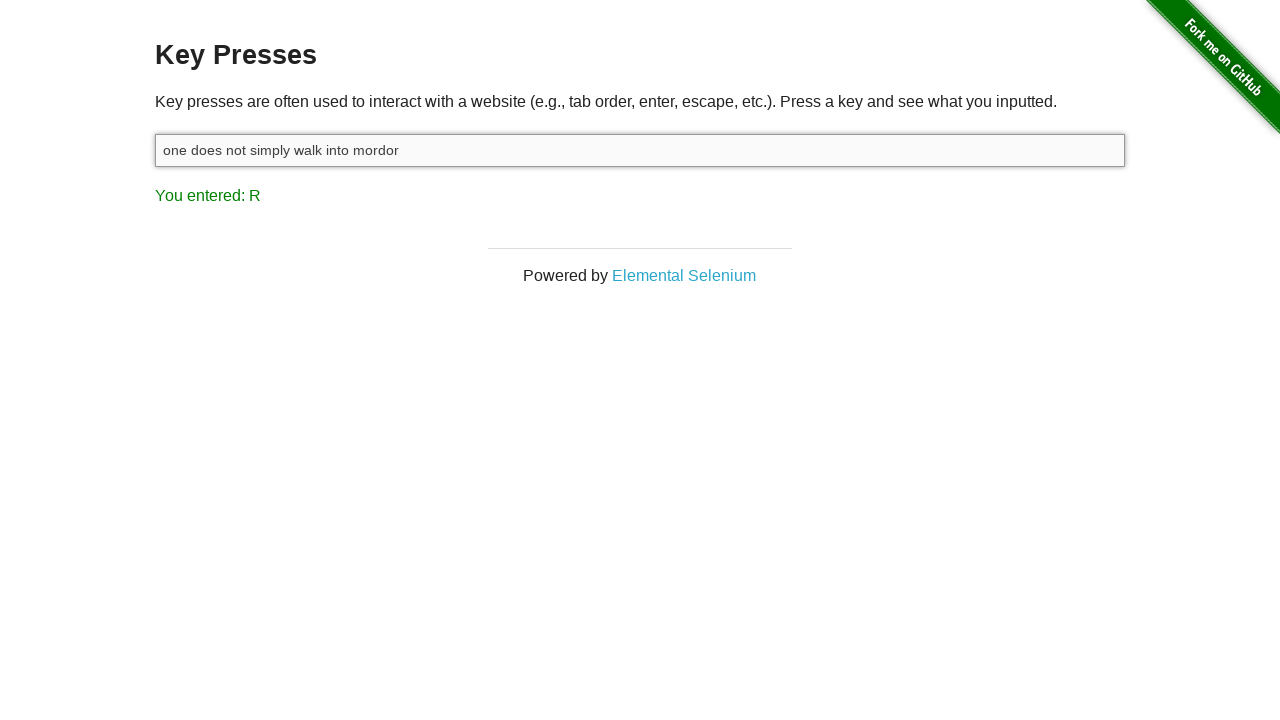

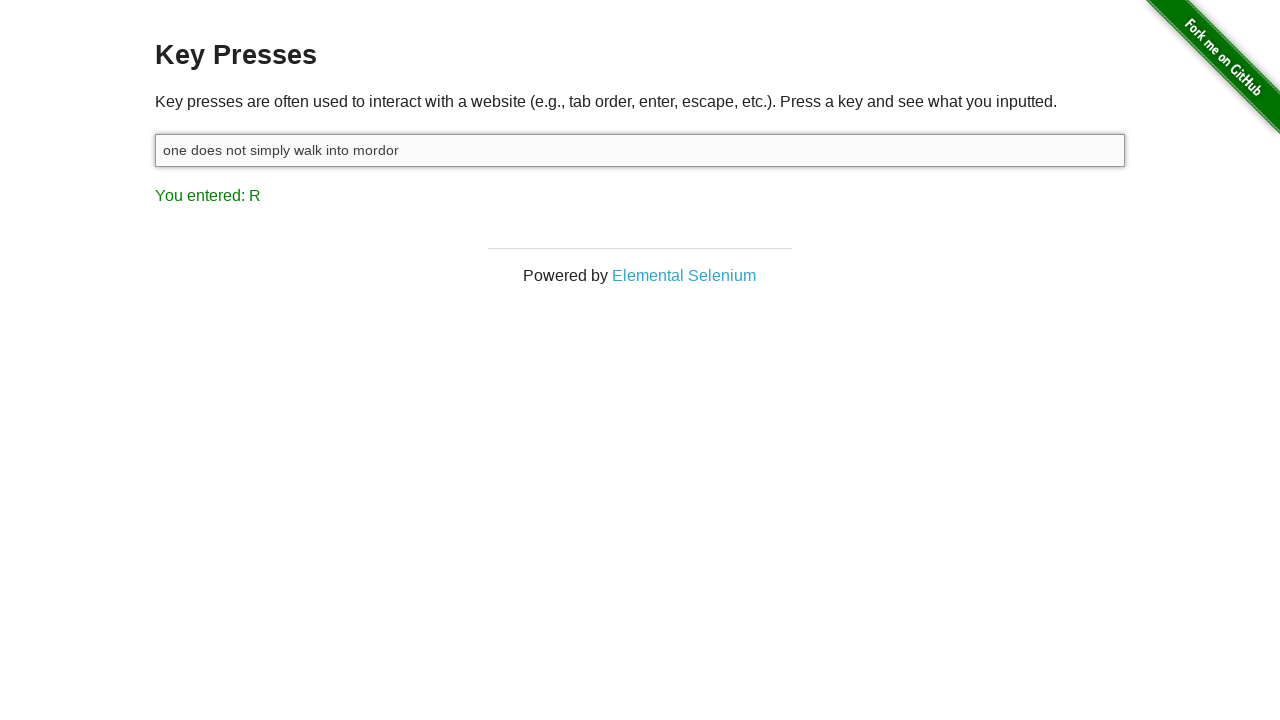